Tests filling out a practice registration form by entering first name, last name, email, and selecting a gender option on the DemoQA practice form.

Starting URL: https://demoqa.com/automation-practice-form

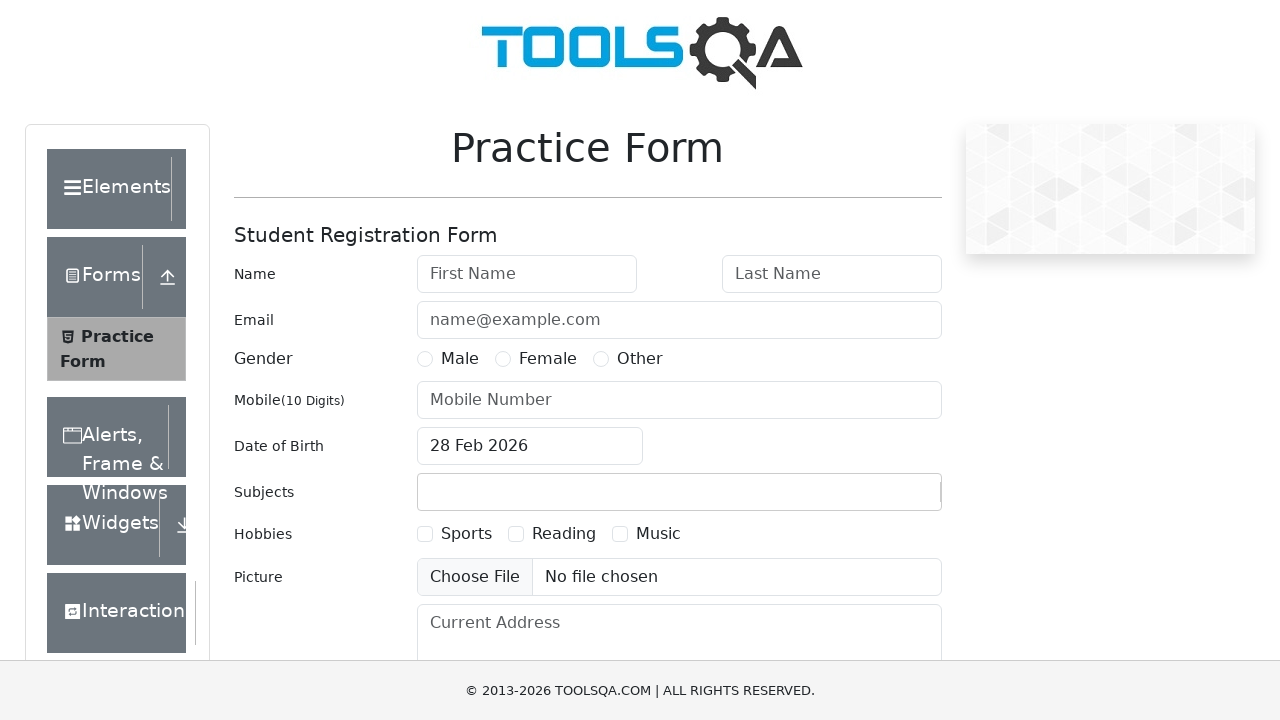

Filled first name field with 'vijayasankar' on #firstName
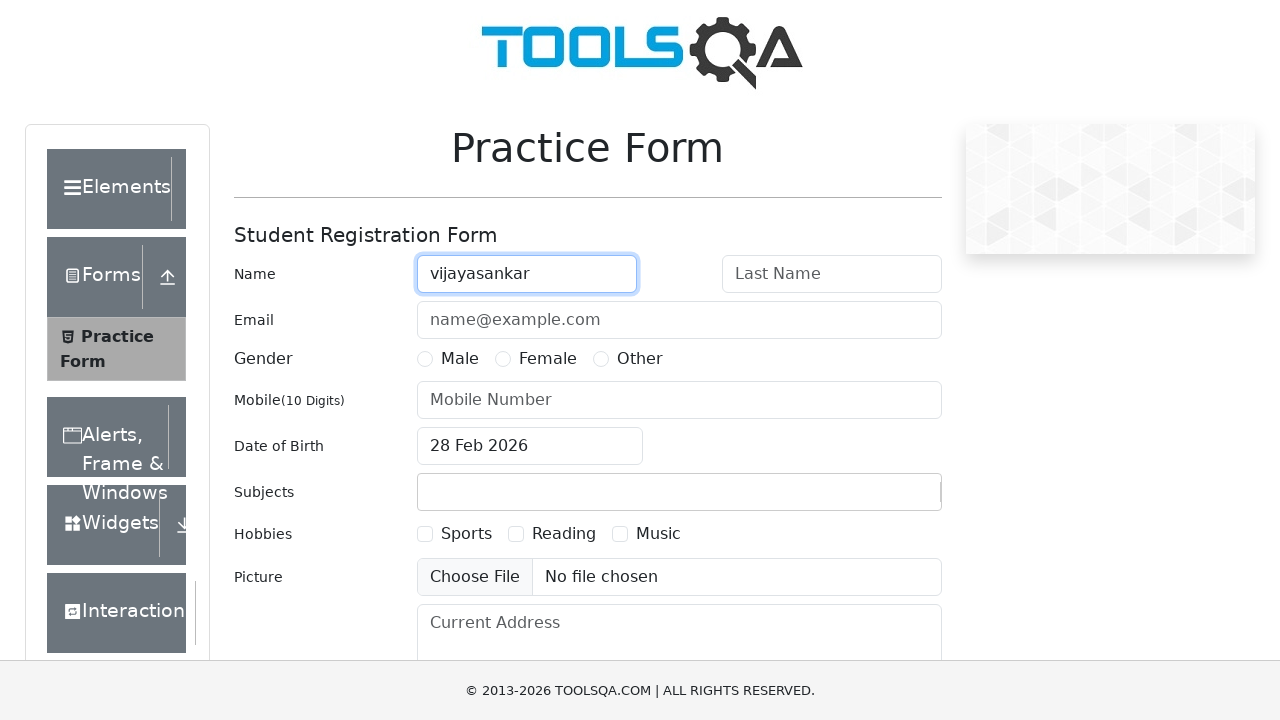

Filled last name field with 'P' on #lastName
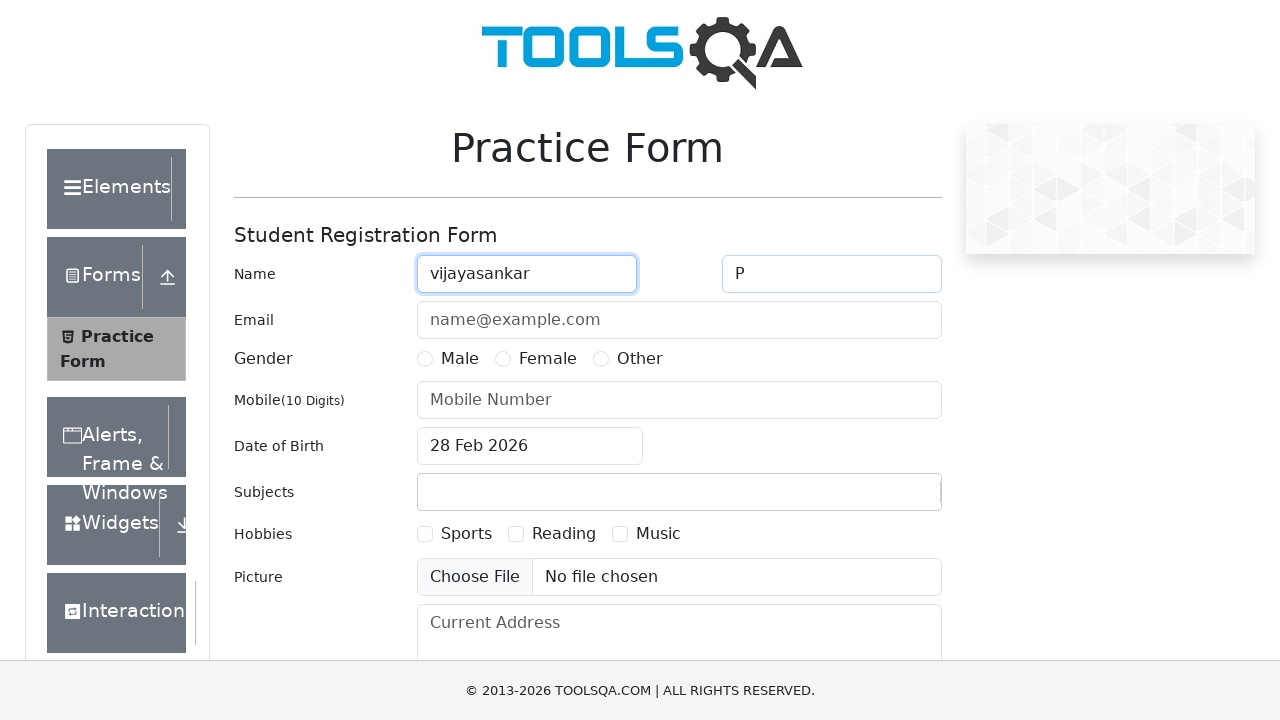

Filled email field with 'vijayasankar@gmail.com' on #userEmail
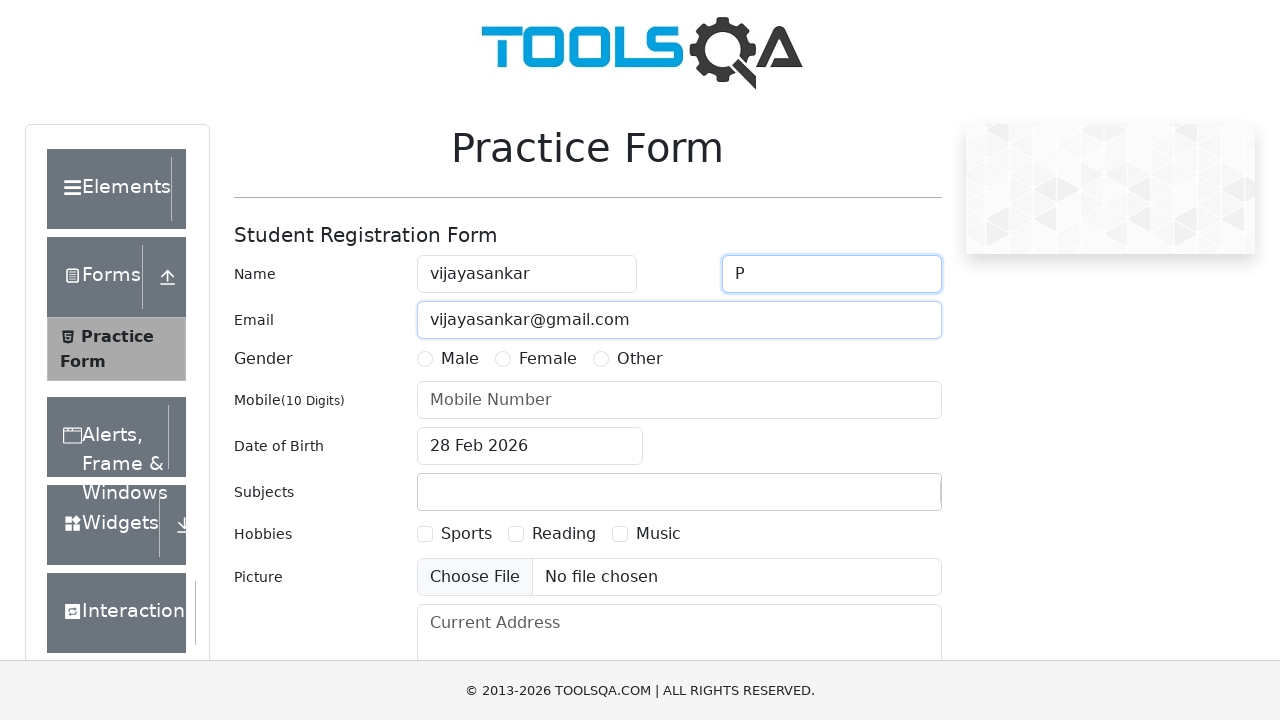

Selected male gender option at (460, 359) on label[for='gender-radio-1']
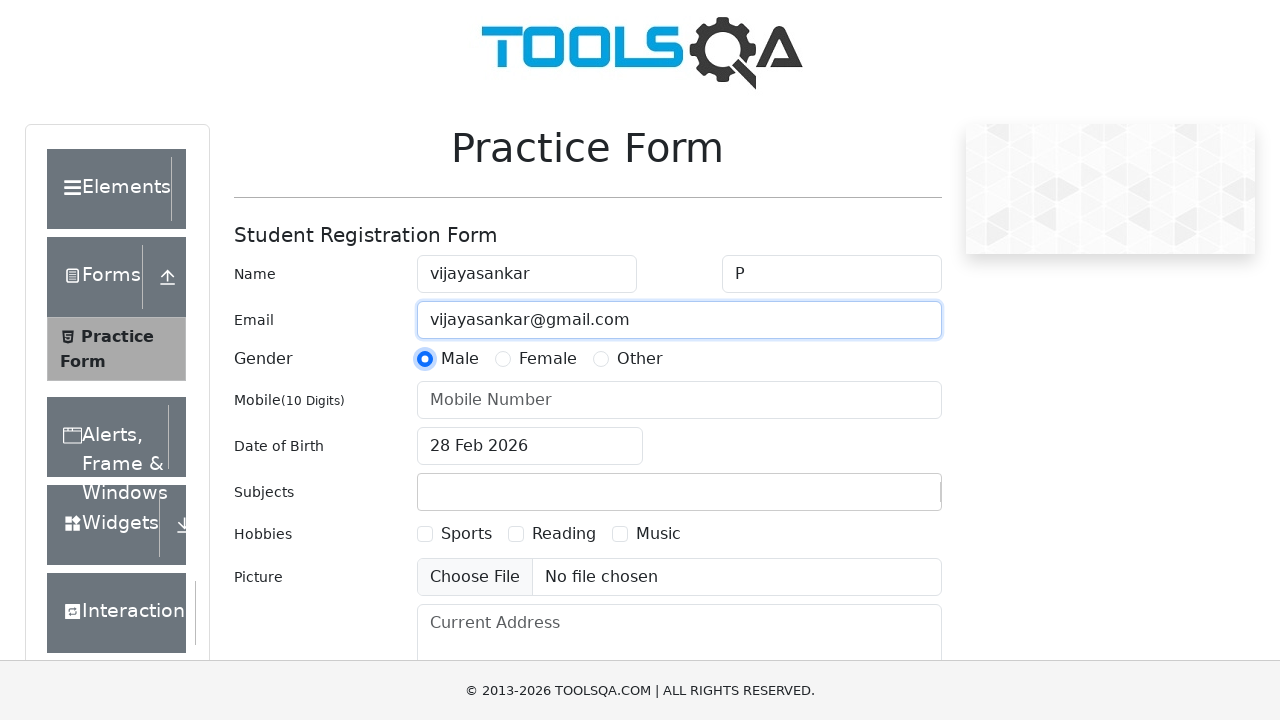

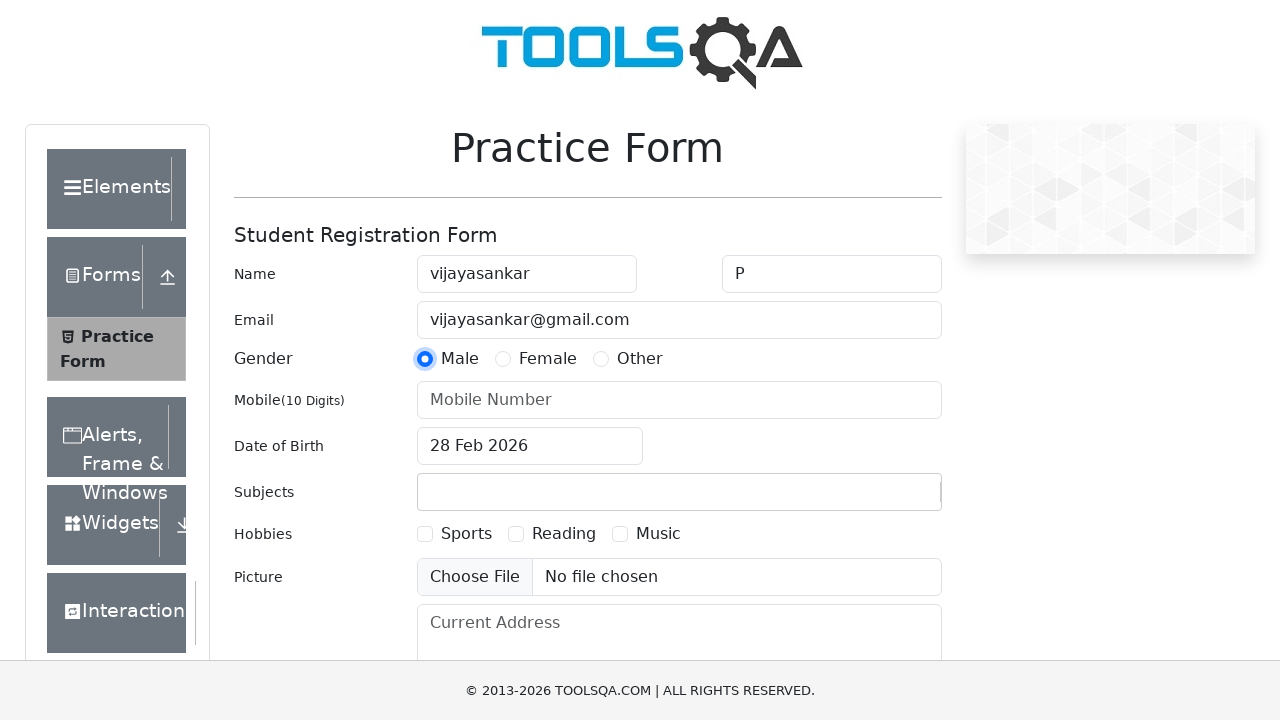